Tests JavaScript Confirm dialog by clicking the confirm button, dismissing it, and verifying the result message shows "You clicked: Cancel".

Starting URL: https://the-internet.herokuapp.com/javascript_alerts

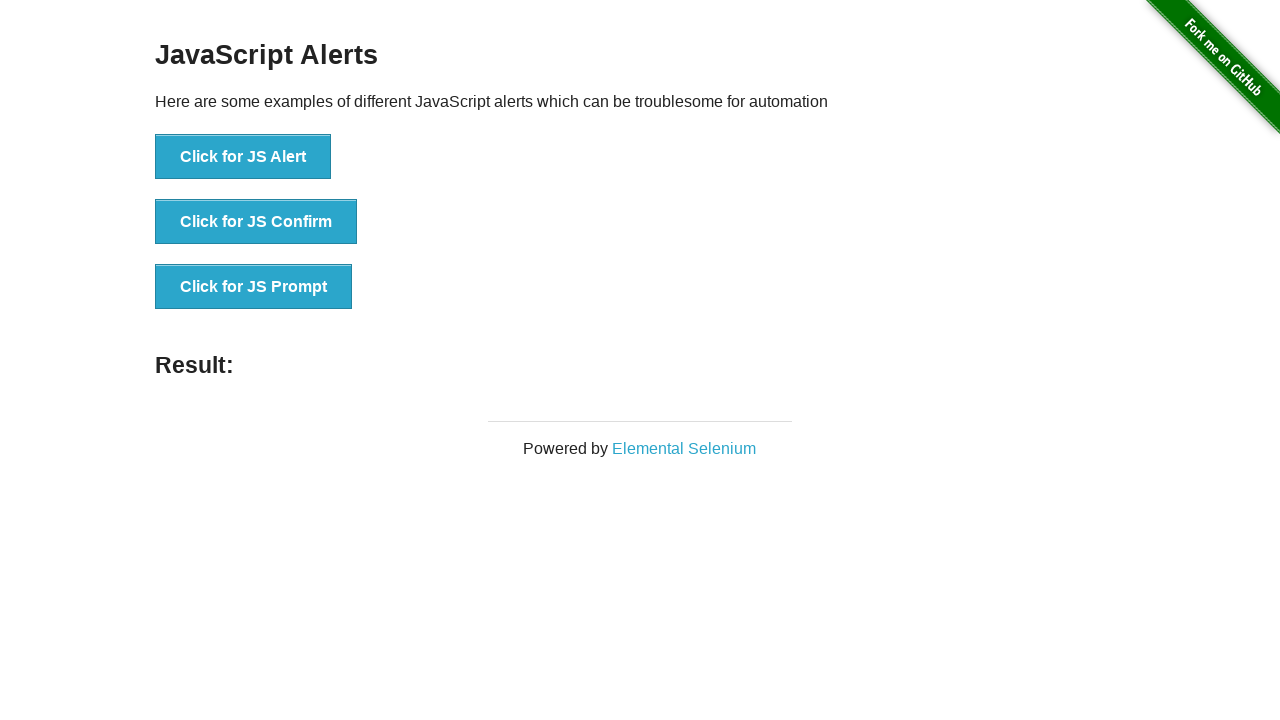

Set up dialog handler to dismiss JavaScript dialogs
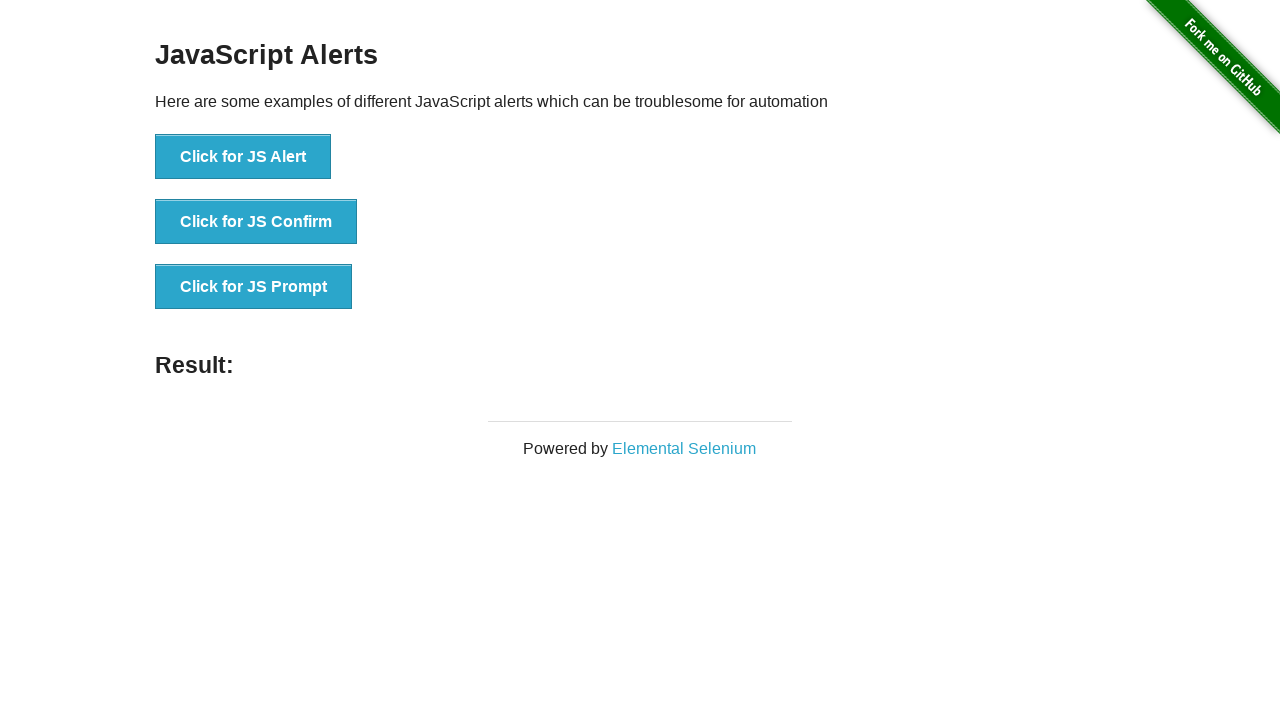

Clicked the JS Confirm button at (256, 222) on button[onclick*='jsConfirm']
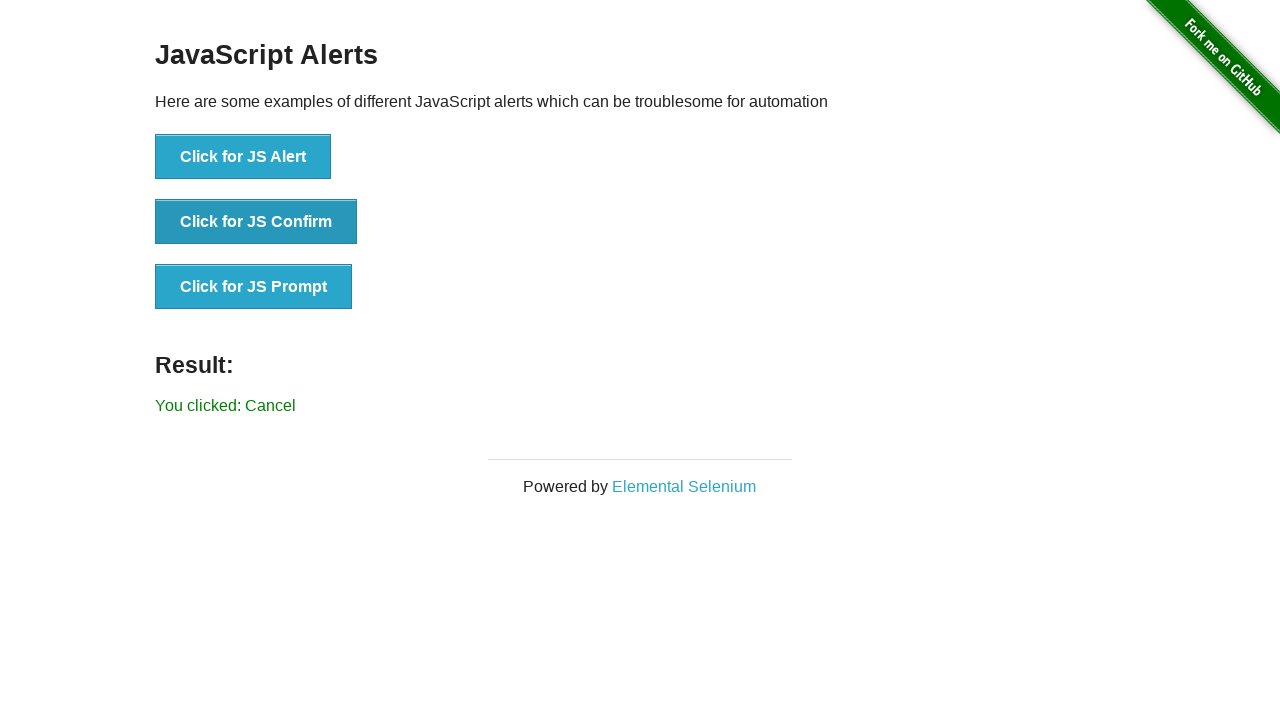

Result message element loaded
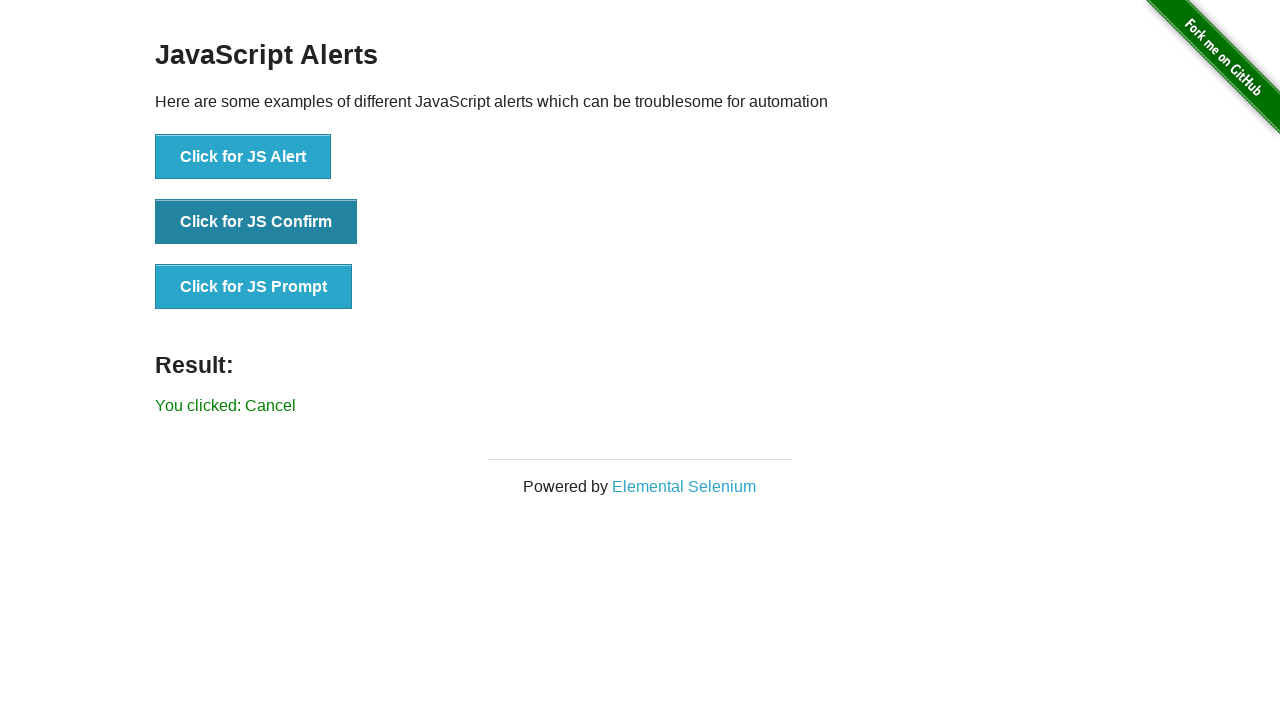

Retrieved result message text
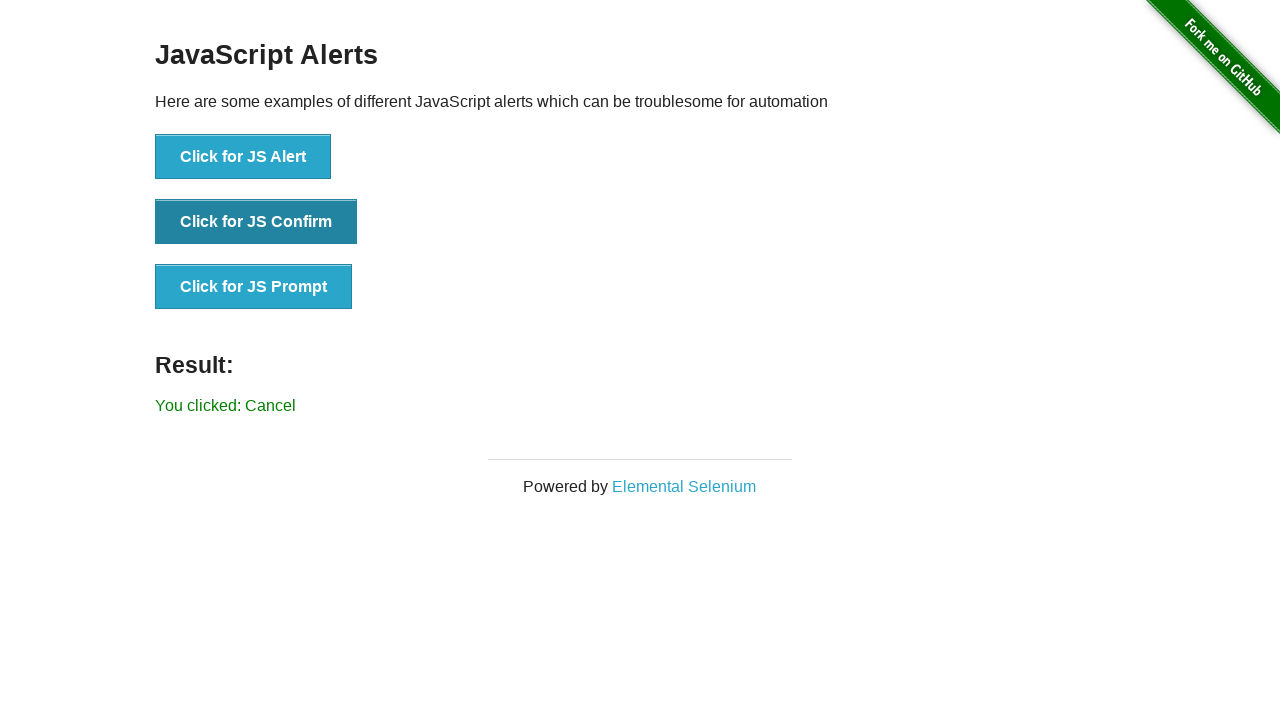

Verified result message contains 'You clicked: Cancel'
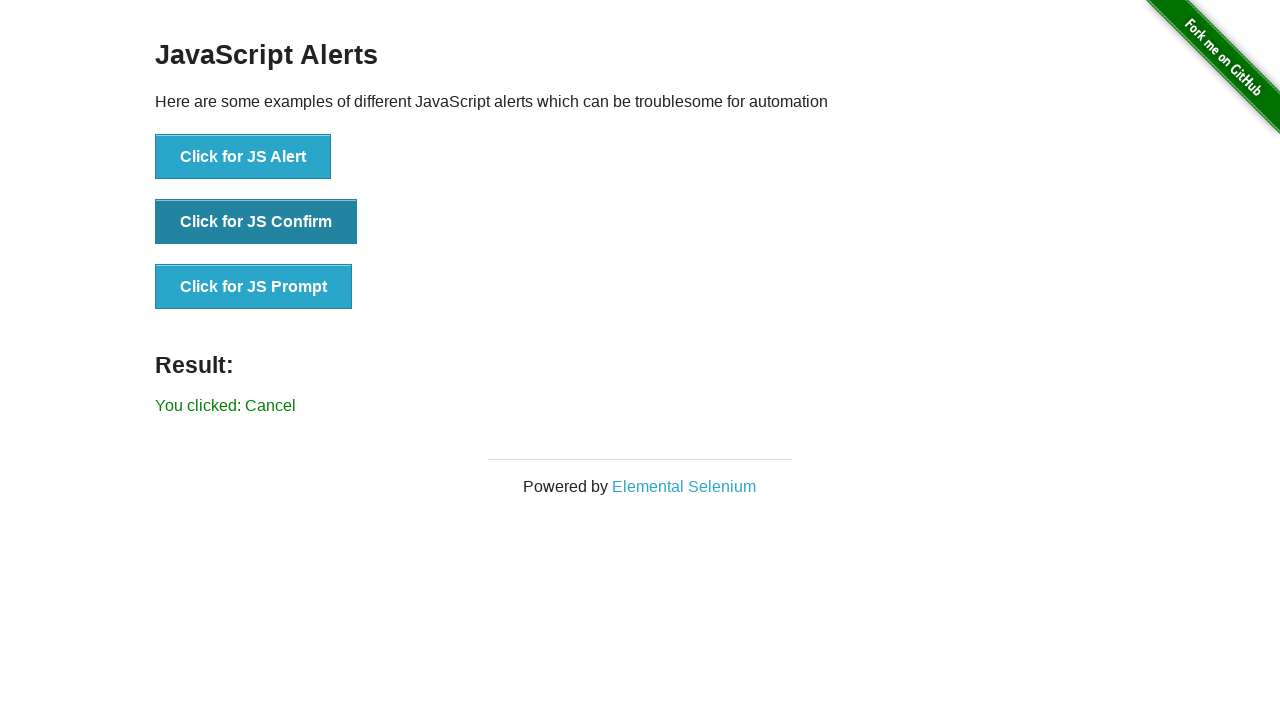

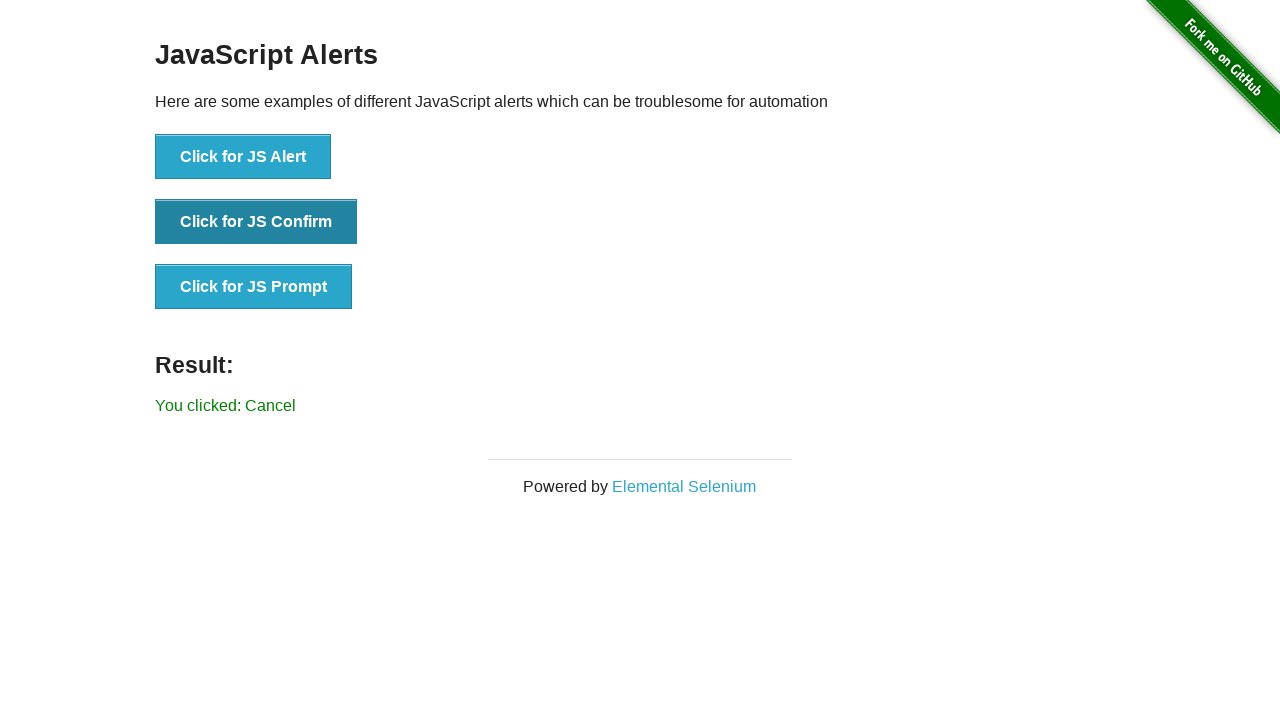